Tests adding a product to the shopping cart on an e-commerce demo site by clicking the add to cart button and verifying the product appears in the cart

Starting URL: https://bstackdemo.com/

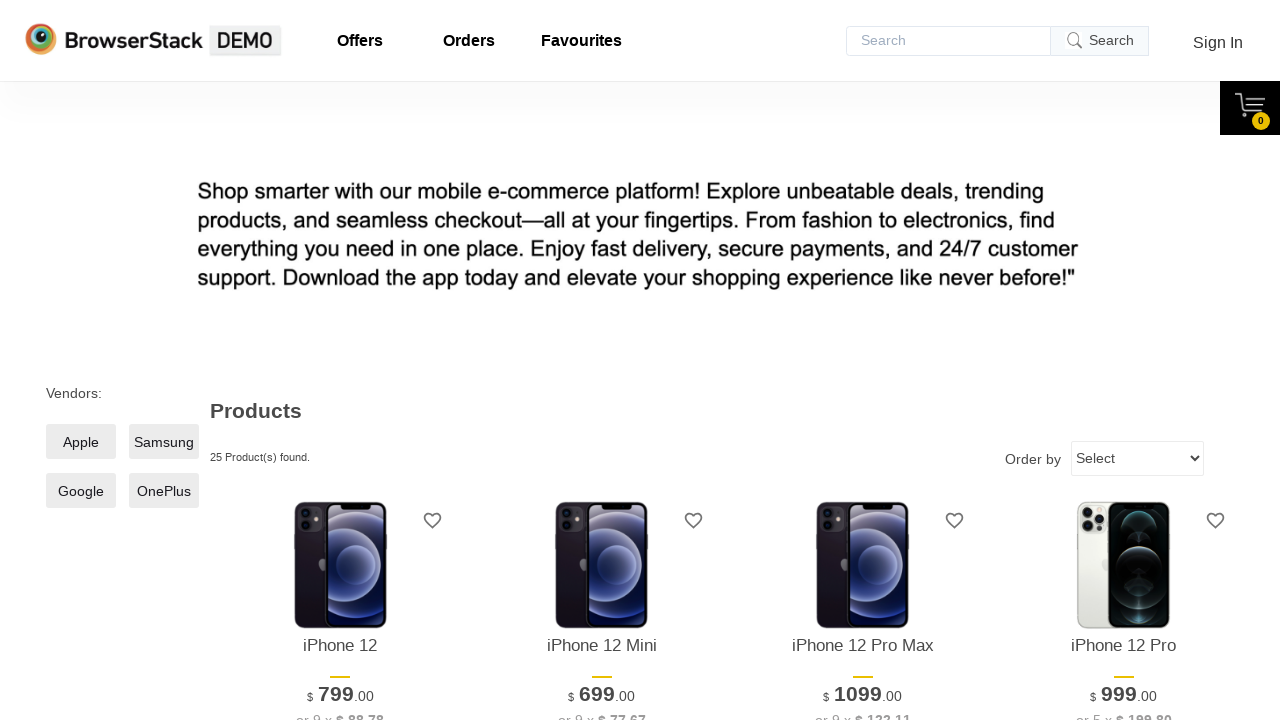

Waited for product listing to load
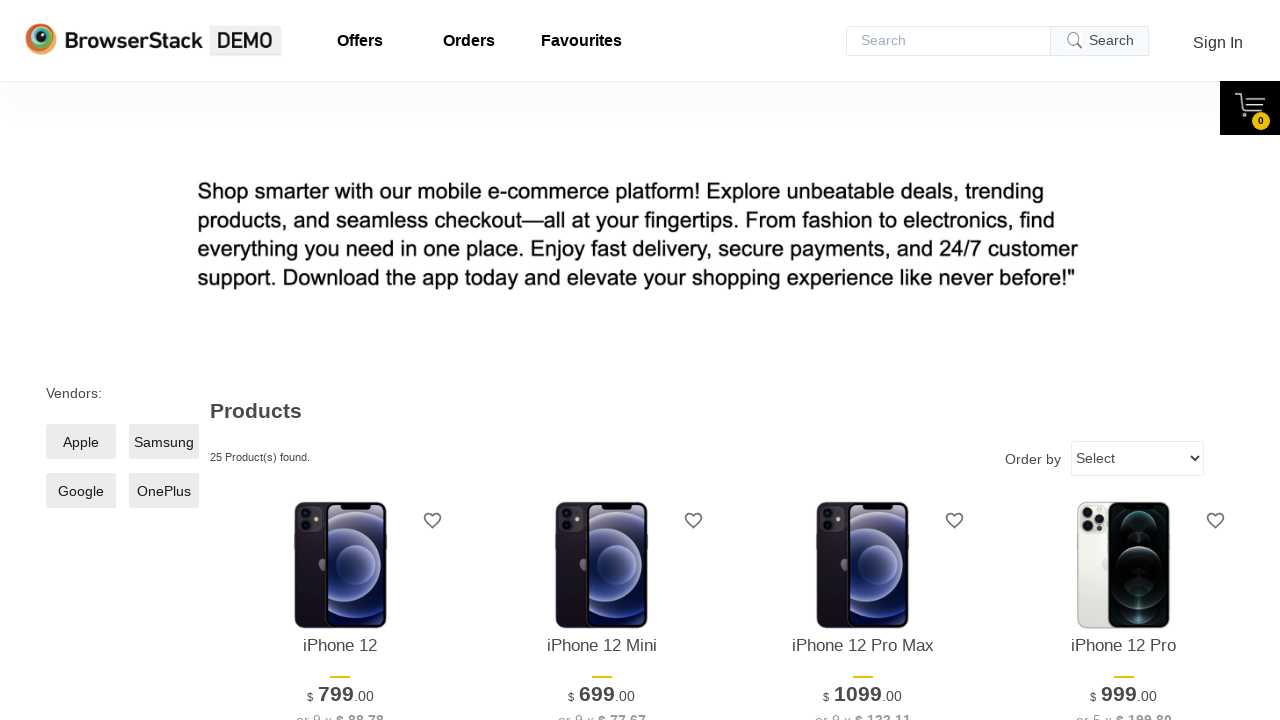

Retrieved product name: iPhone 12
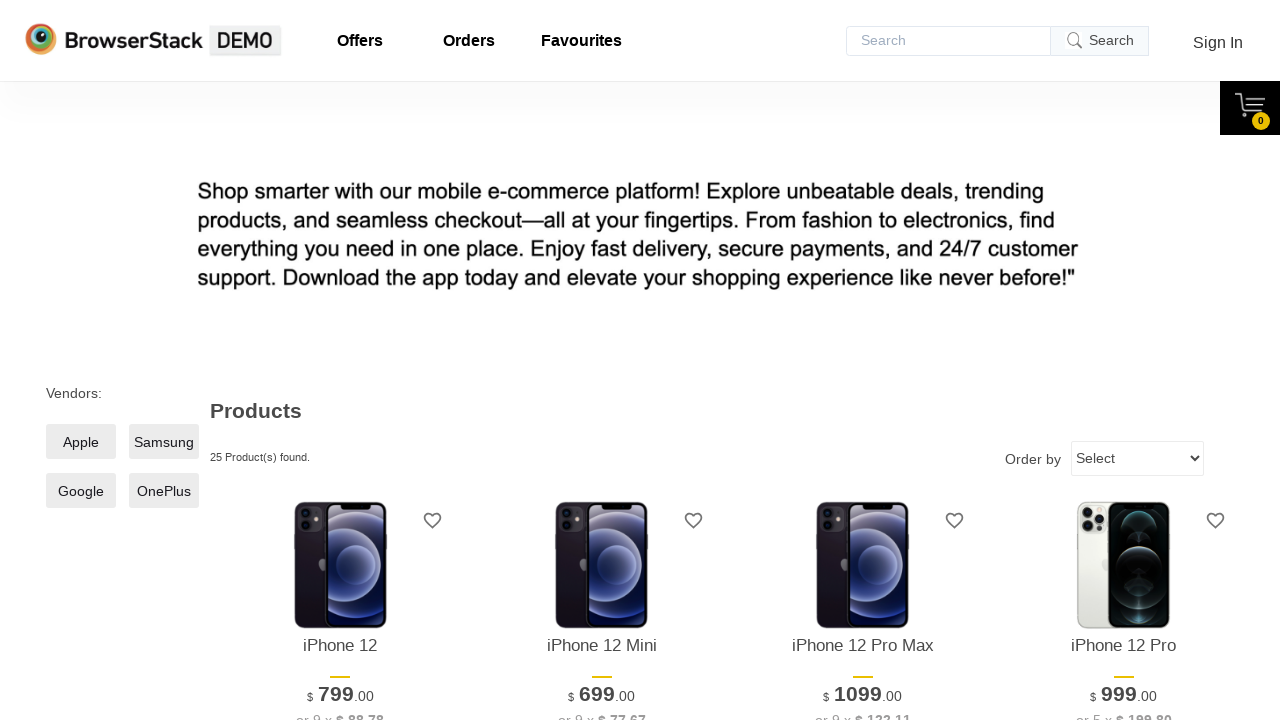

Clicked Add to cart button for first product at (340, 361) on xpath=//*[@id='1']/div[4]
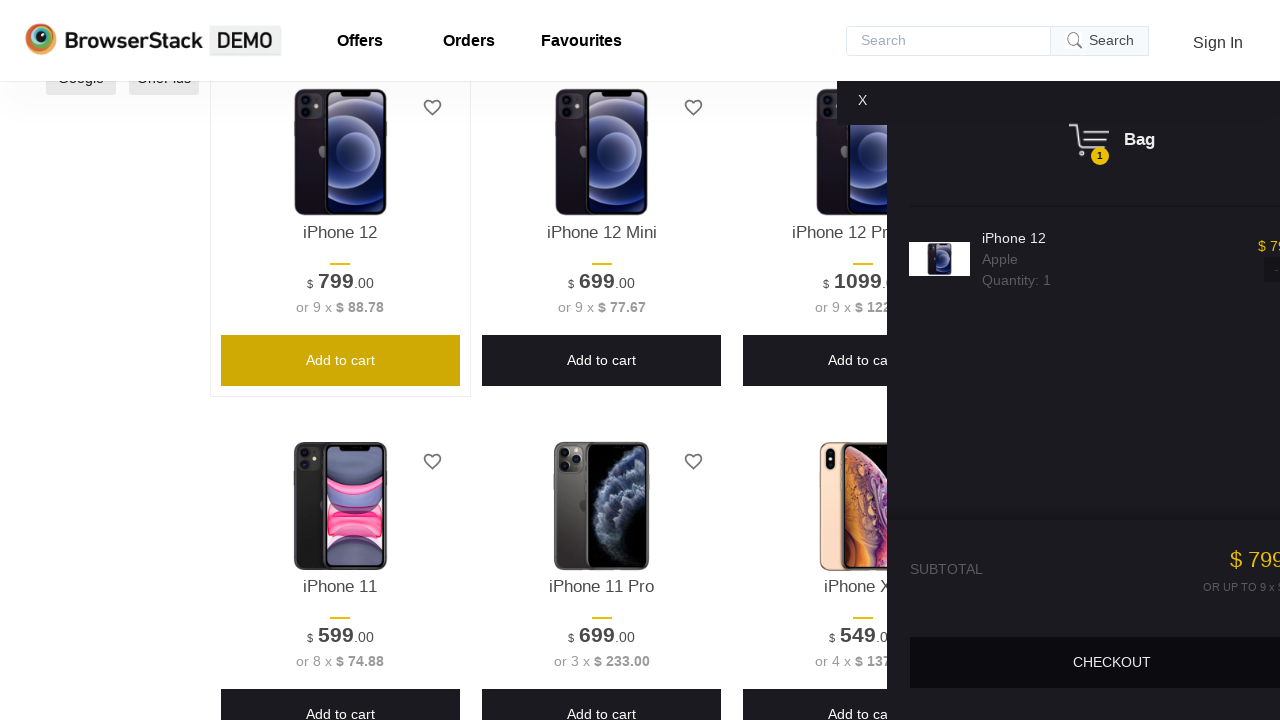

Waited for shopping cart to open
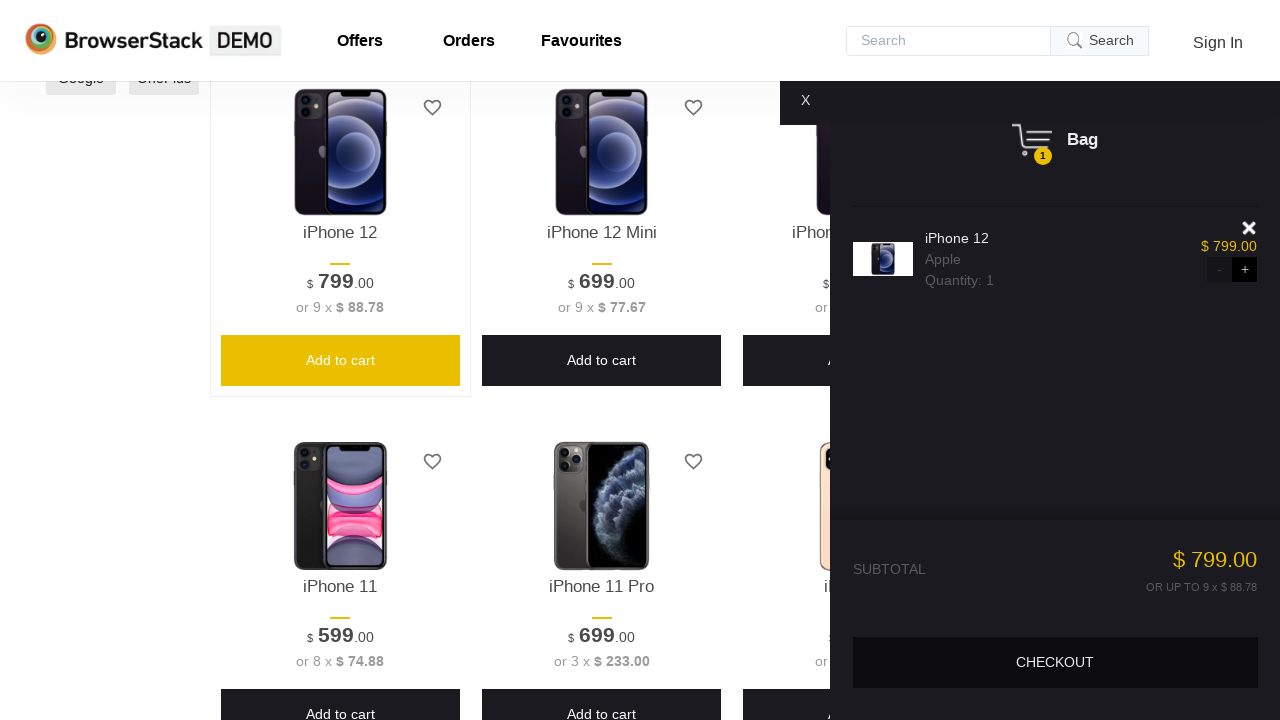

Retrieved product name from cart: iPhone 12
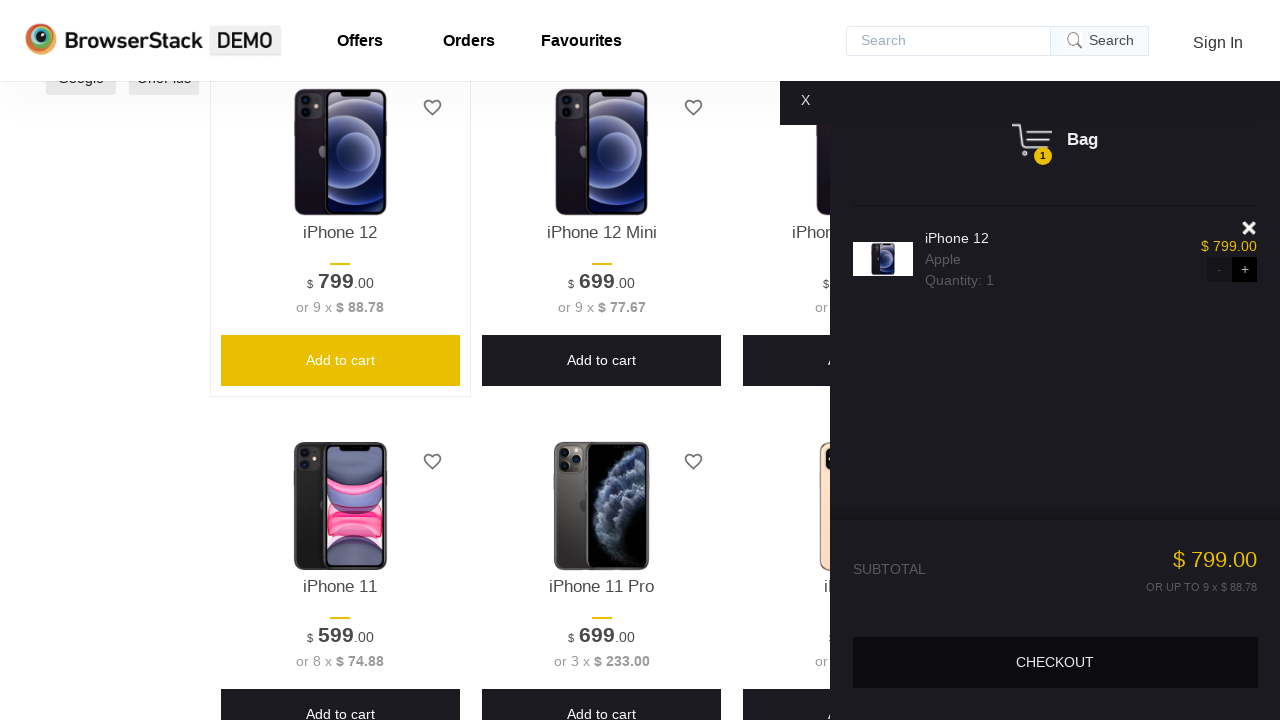

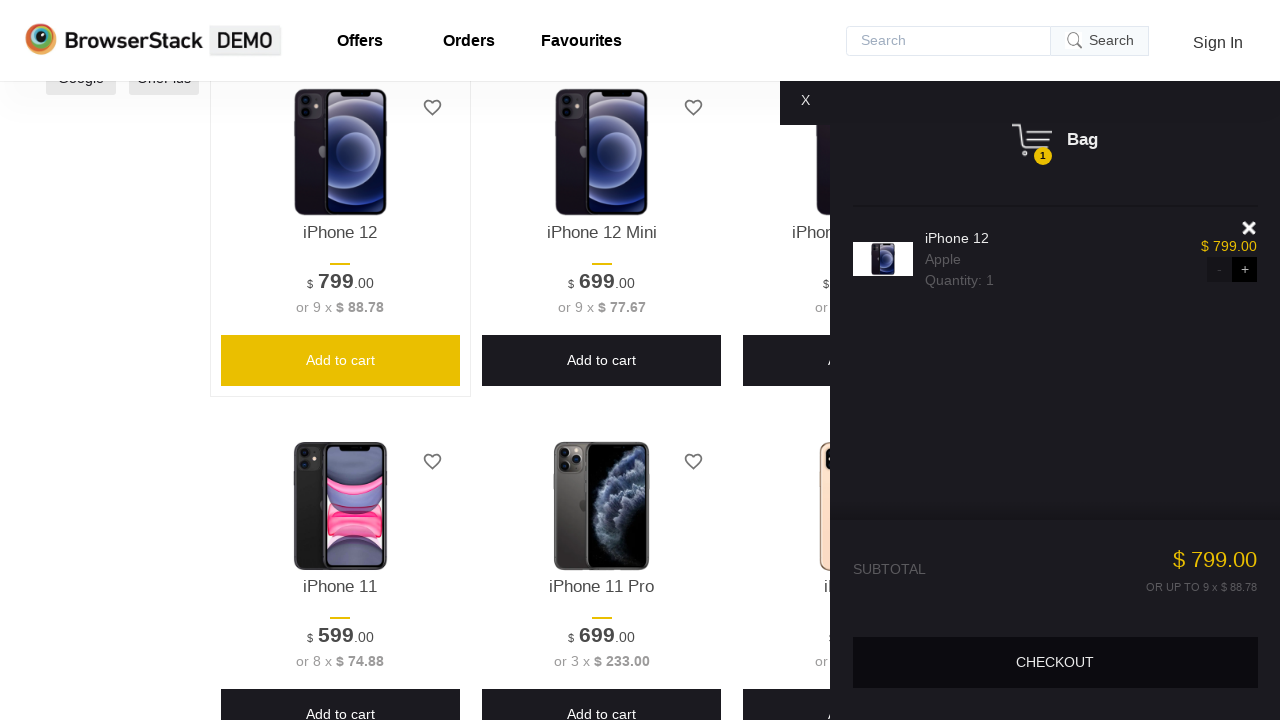